Navigates to the Koel app homepage and verifies the page loads successfully by checking the URL matches the expected value.

Starting URL: https://qa.koel.app/

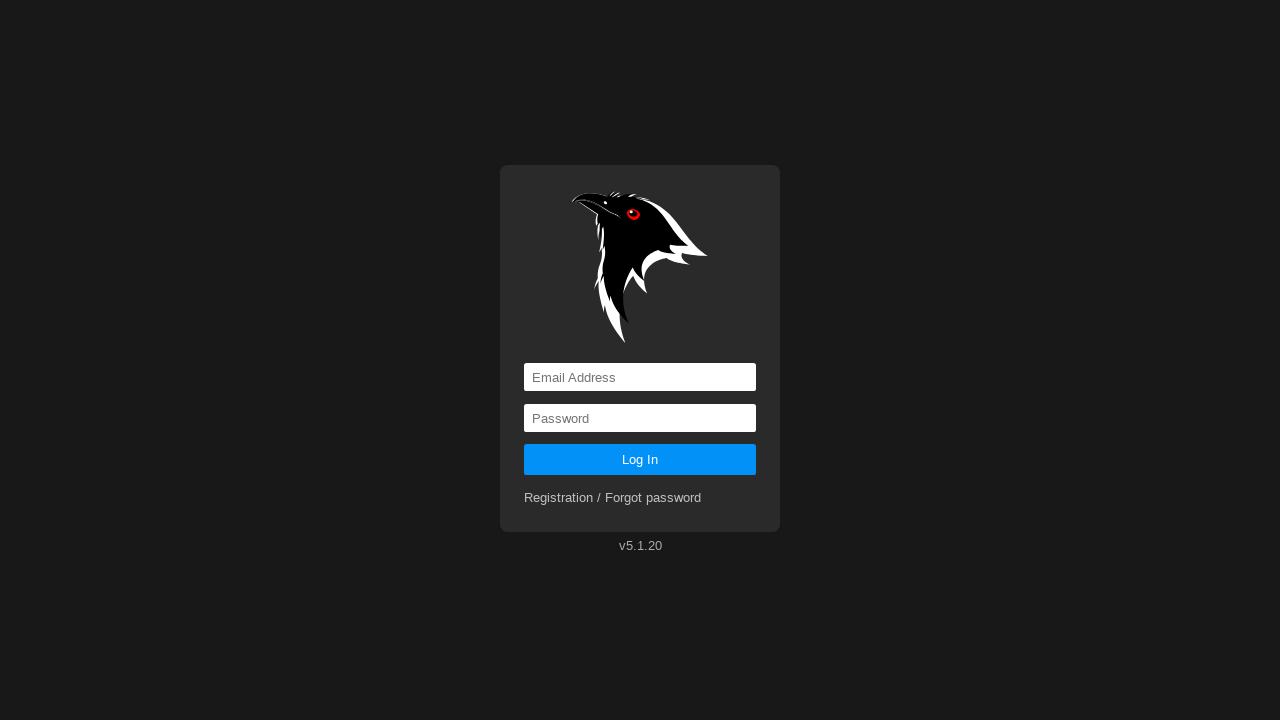

Navigated to Koel app homepage at https://qa.koel.app/
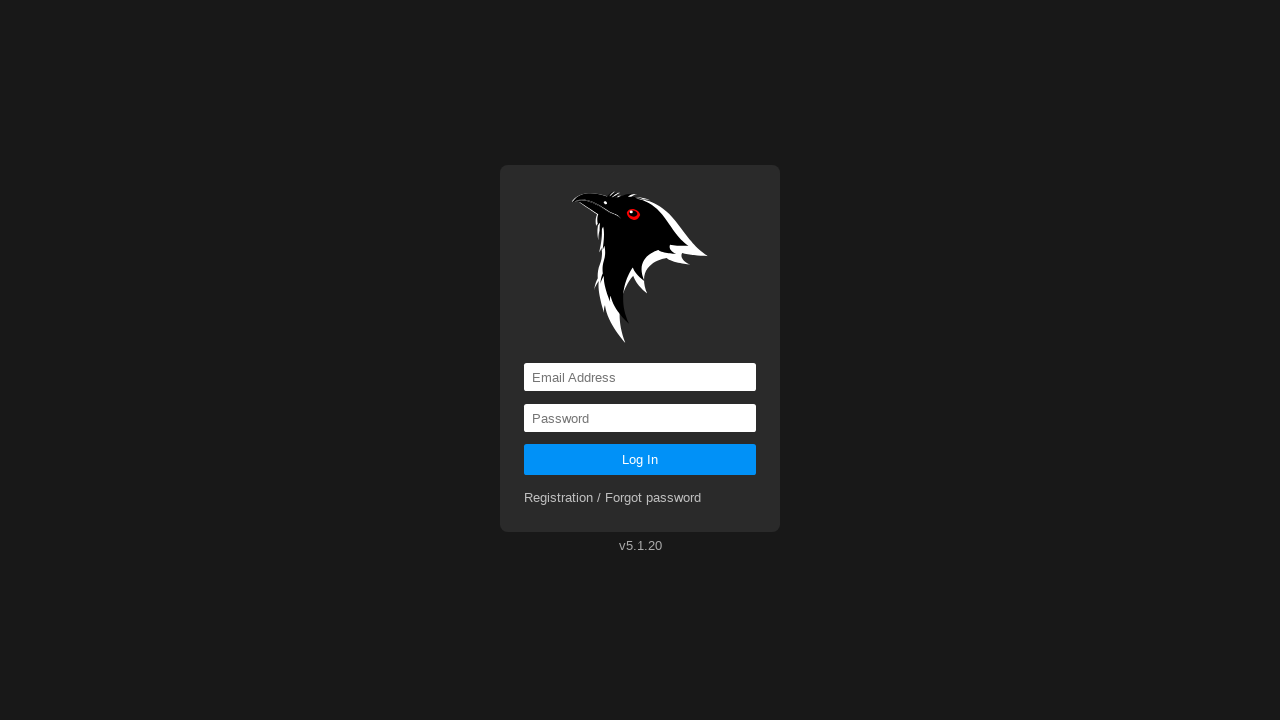

Verified page URL matches expected value https://qa.koel.app/
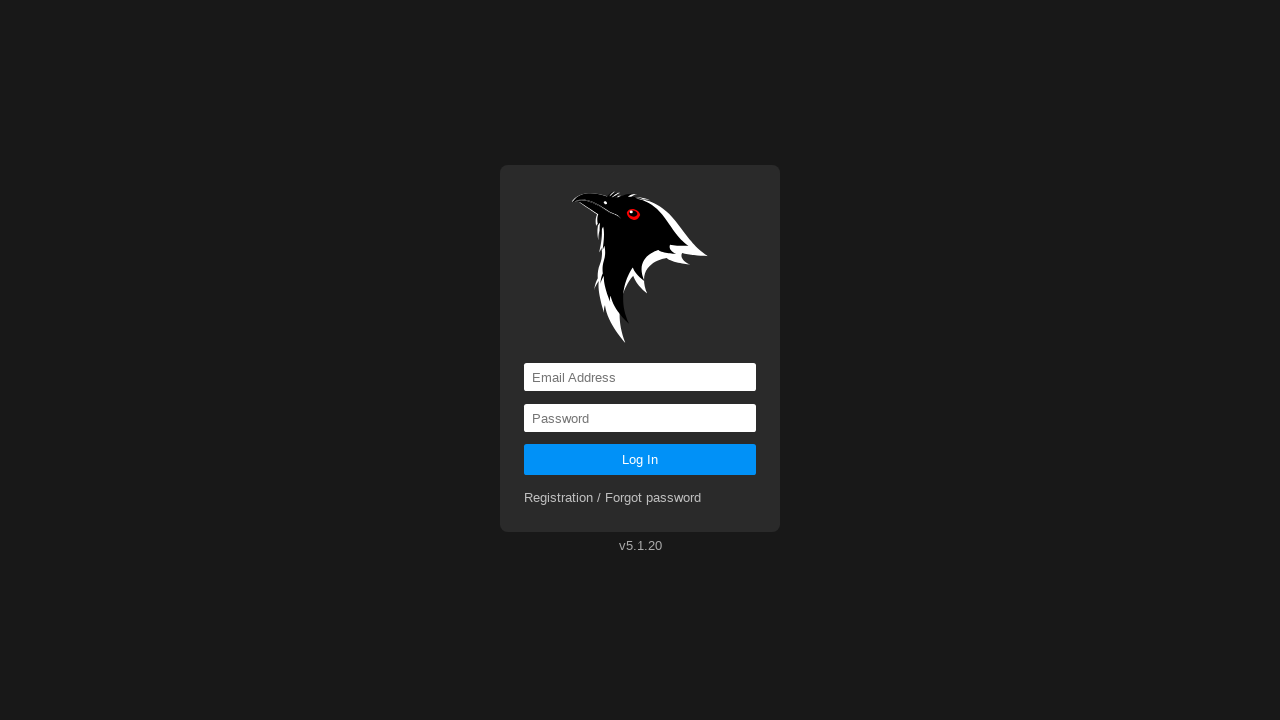

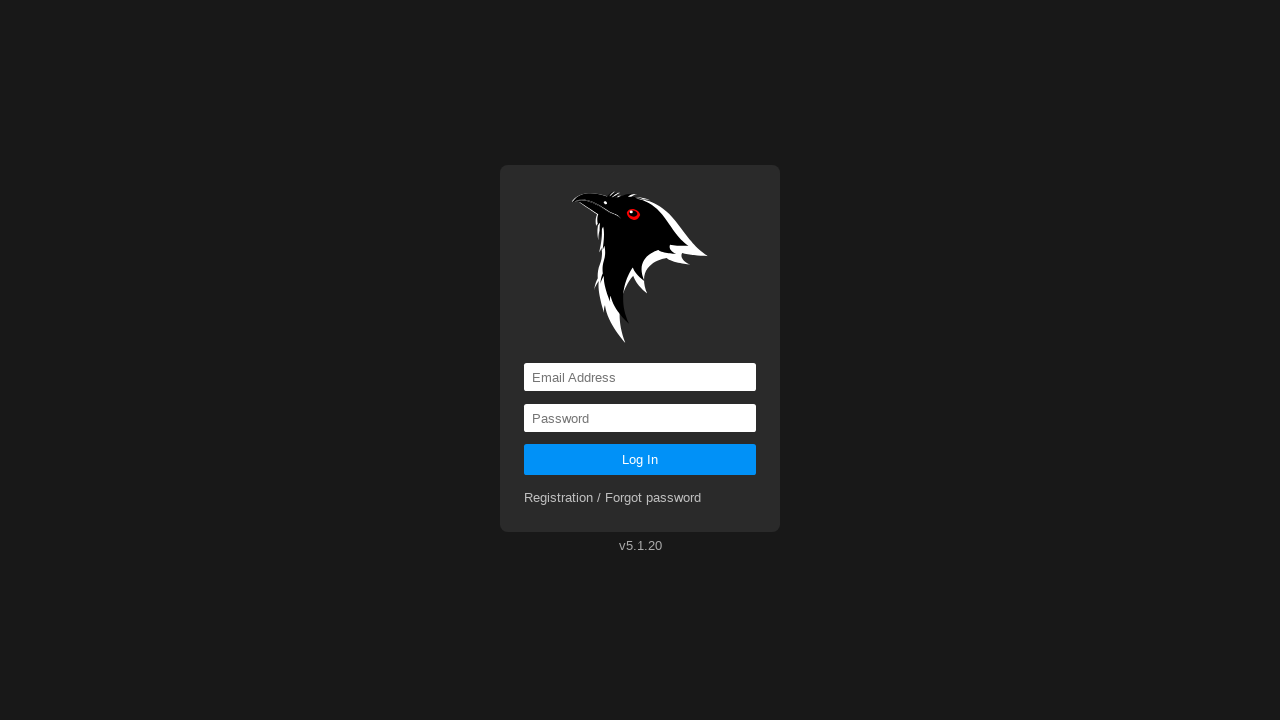